Tests that entering text in a JS Prompt alert and accepting it displays the entered text on the page

Starting URL: http://the-internet.herokuapp.com/javascript_alerts

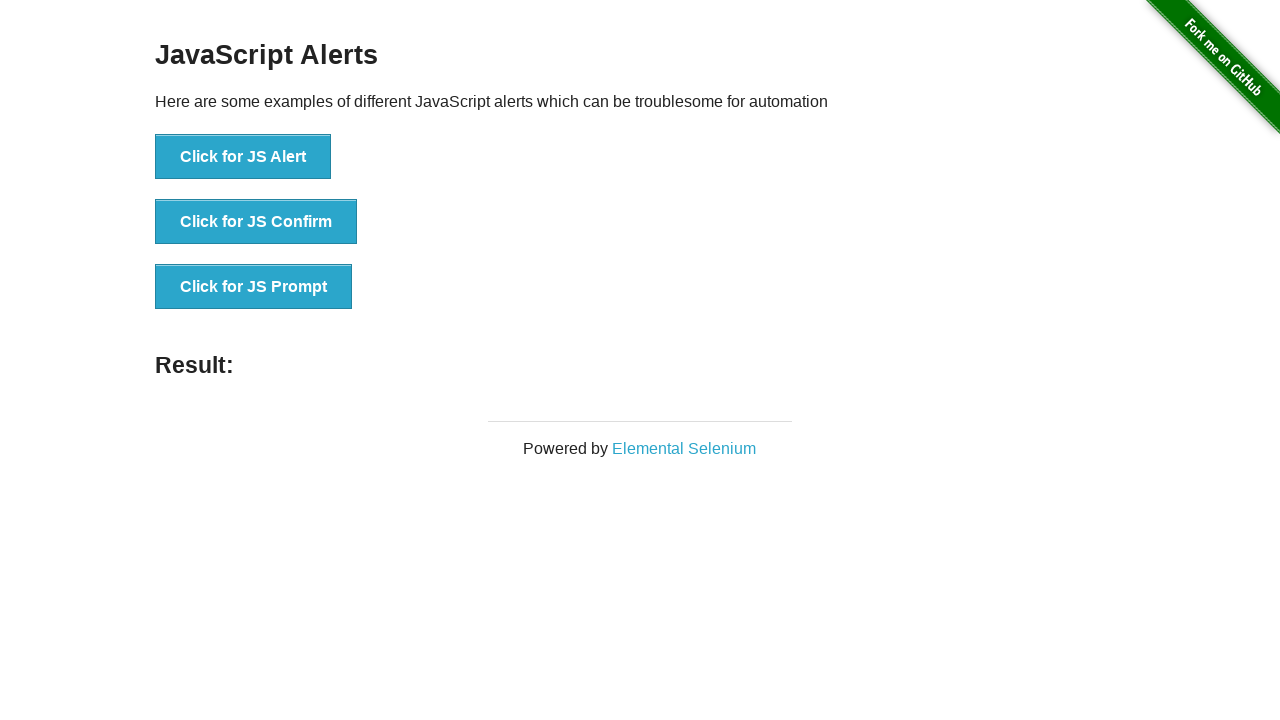

Set up dialog handler to accept prompt with text 'Testing Alerts!'
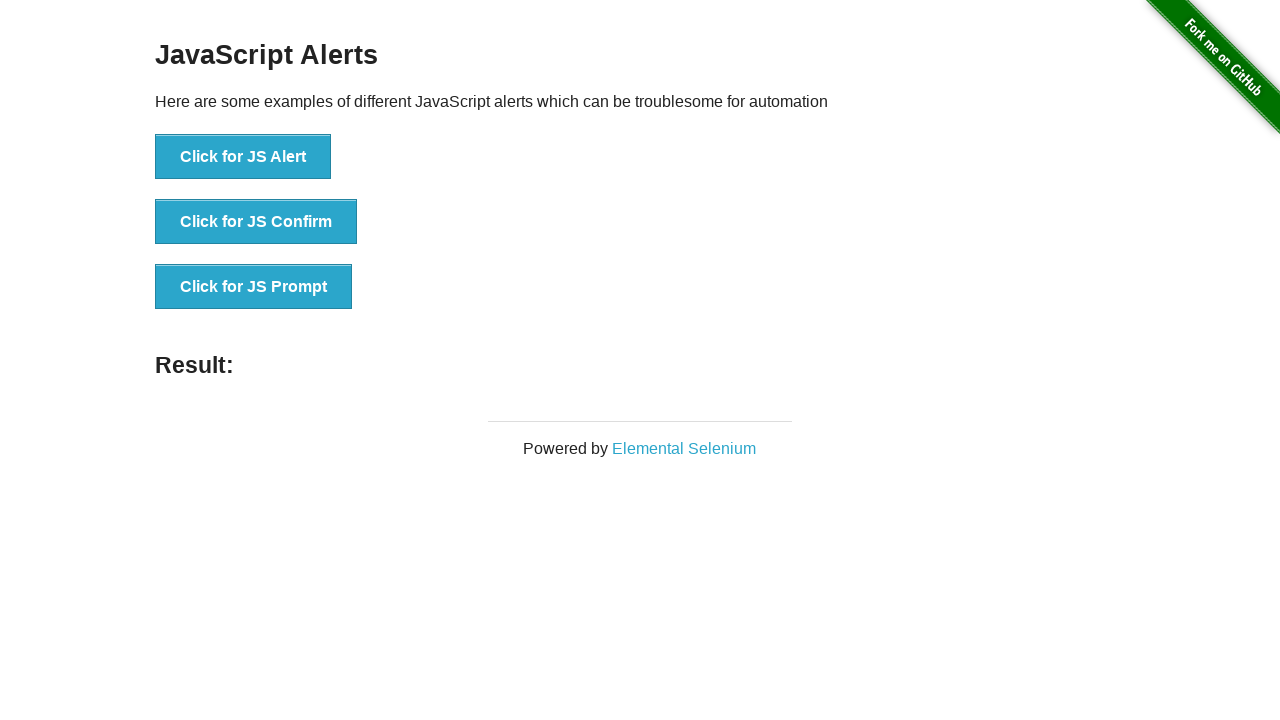

Clicked the JS Prompt button to trigger alert at (254, 287) on button[onclick='jsPrompt()']
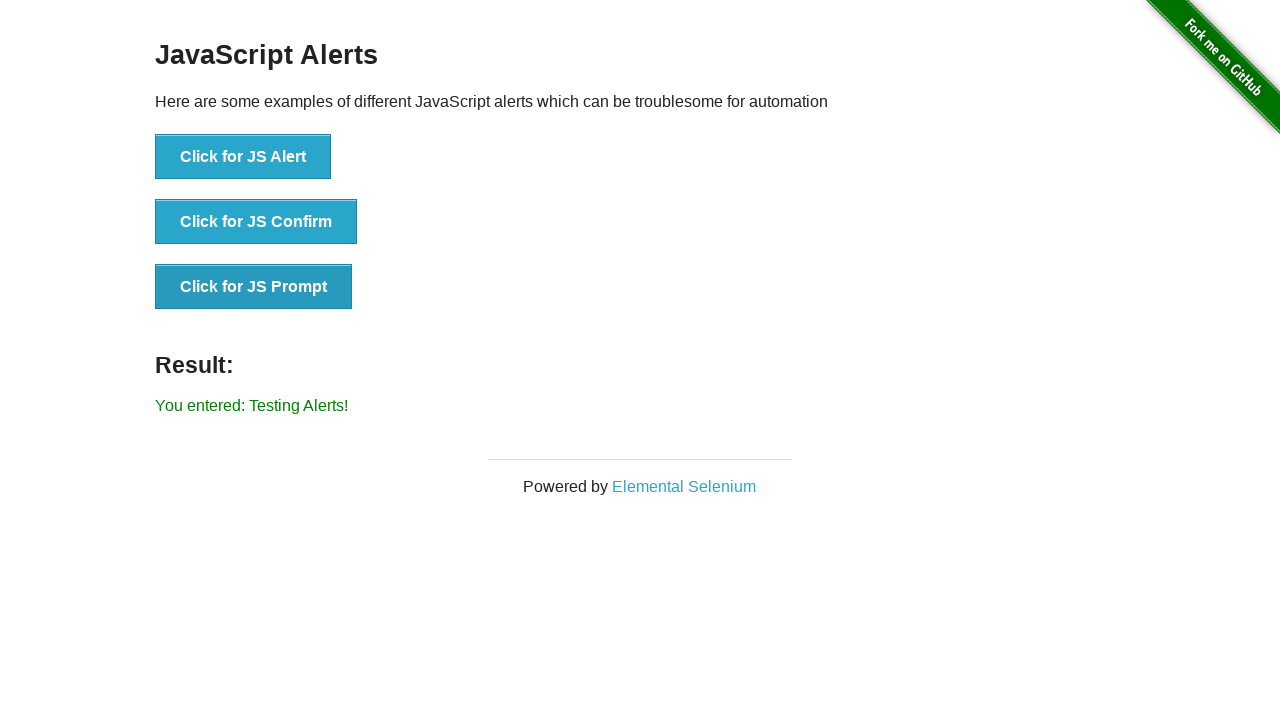

Result element loaded on page
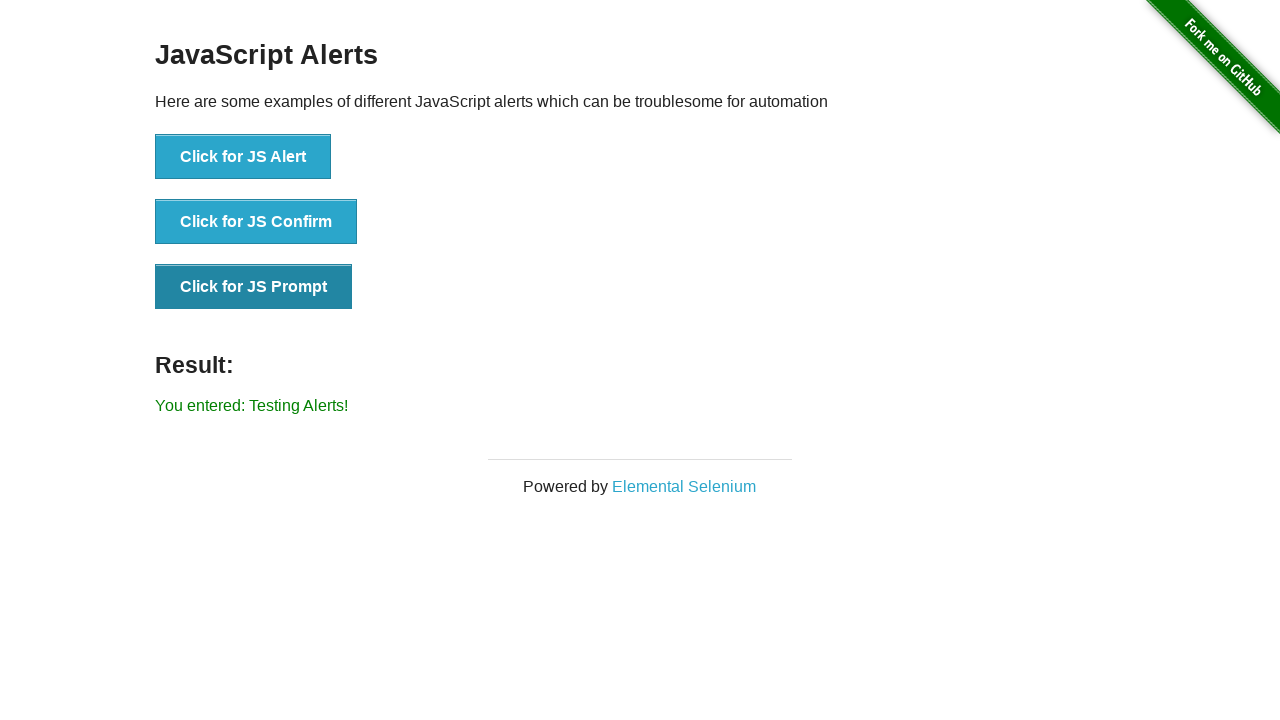

Retrieved result text content
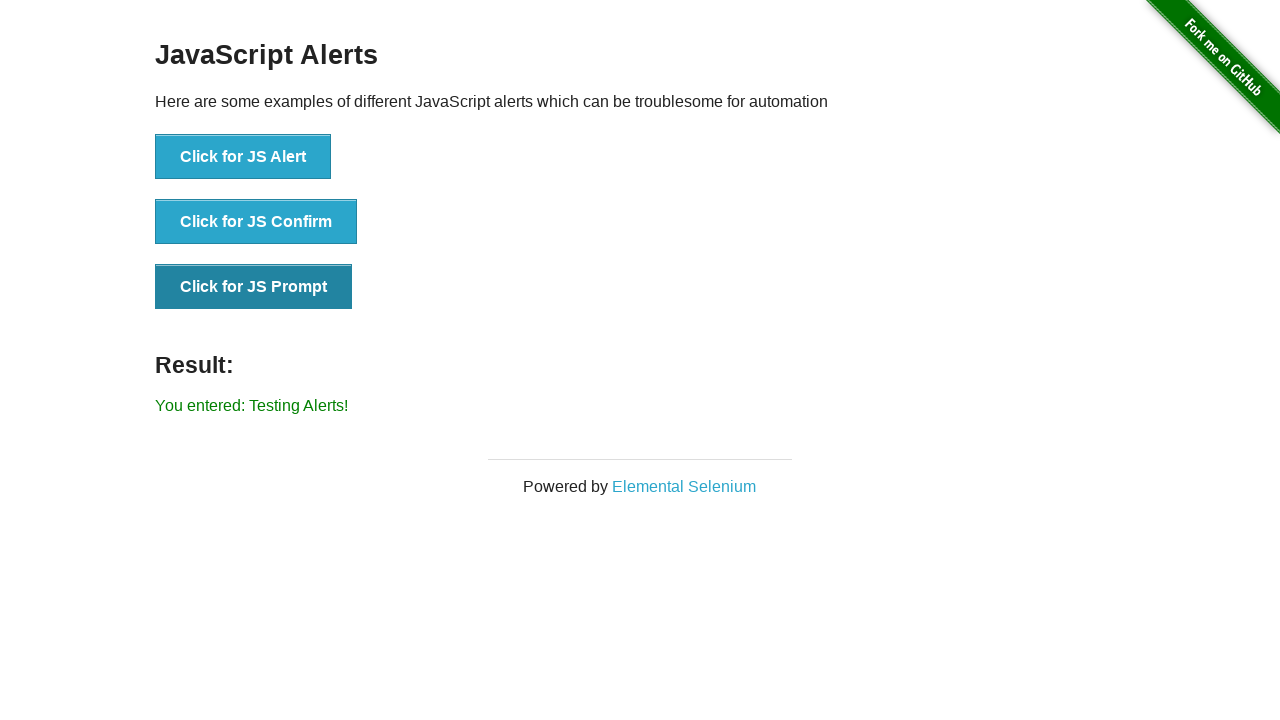

Verified that entered text 'Testing Alerts!' is displayed as 'You entered: Testing Alerts!'
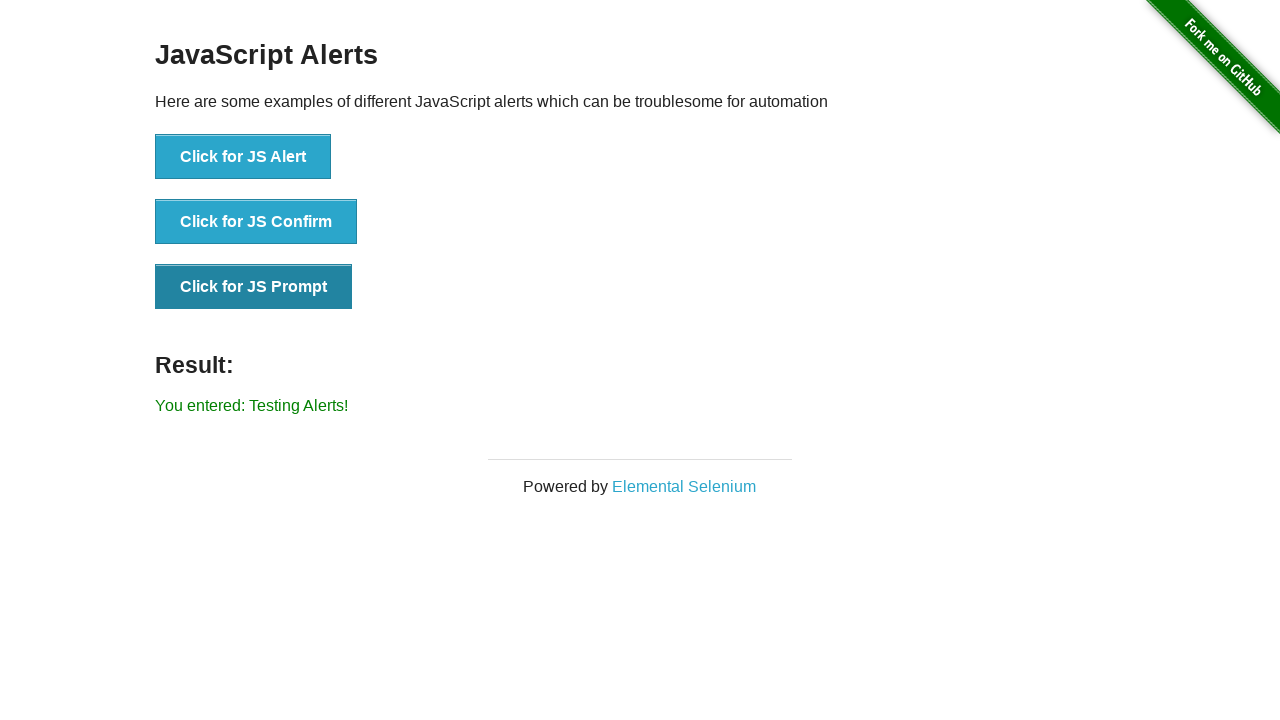

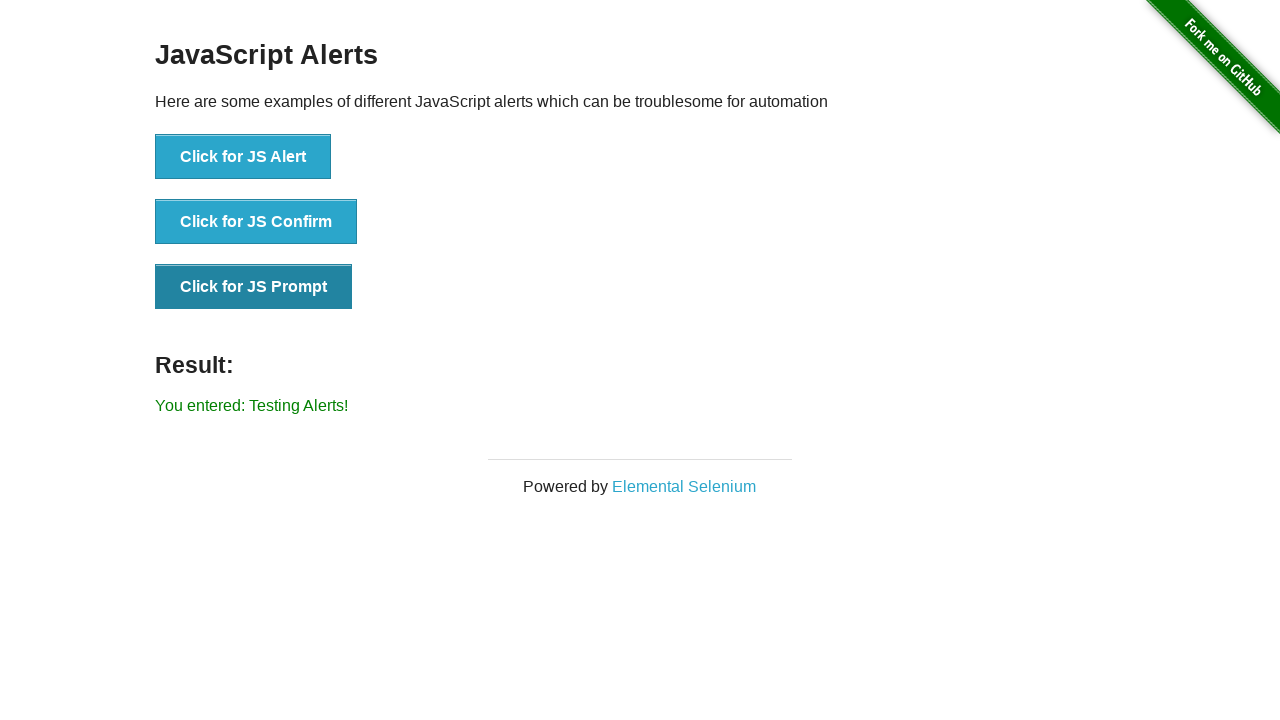